Tests dropdown select functionality by choosing a language option from a dropdown menu and verifying the selection is displayed correctly after form submission

Starting URL: https://www.qa-practice.com/elements/select/single_select

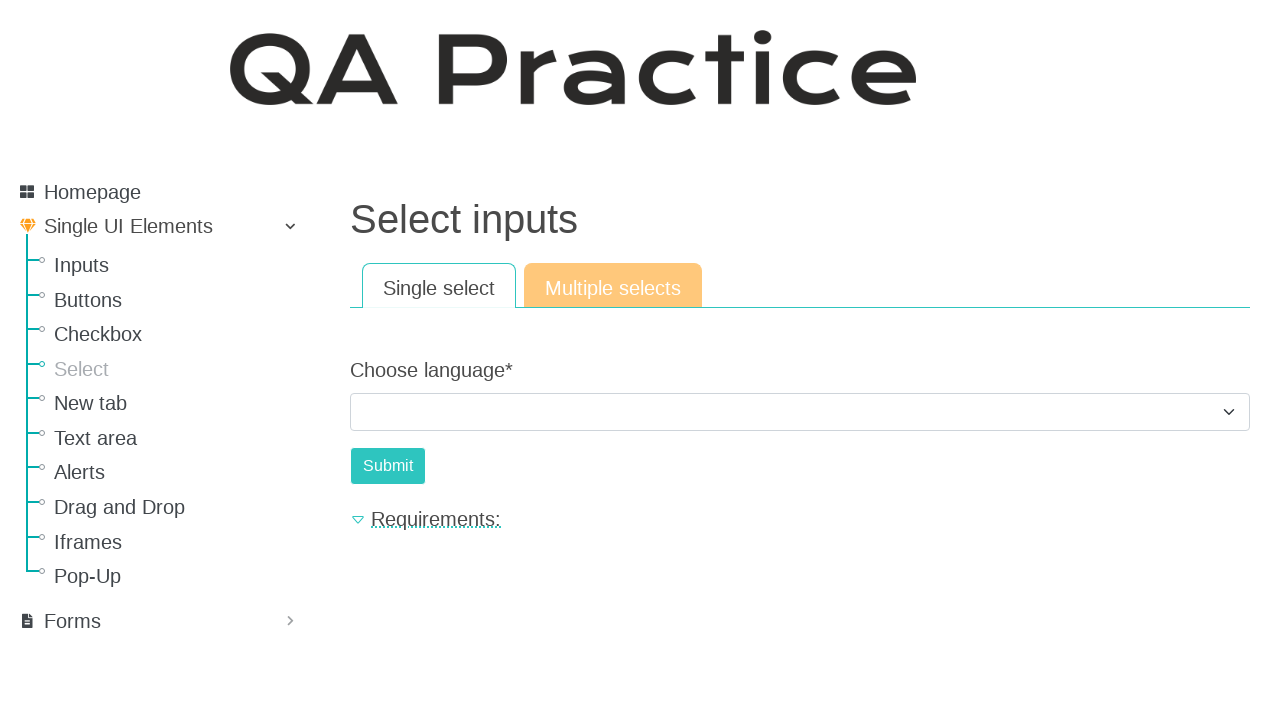

Selected language option with value '1' from dropdown menu on #id_choose_language
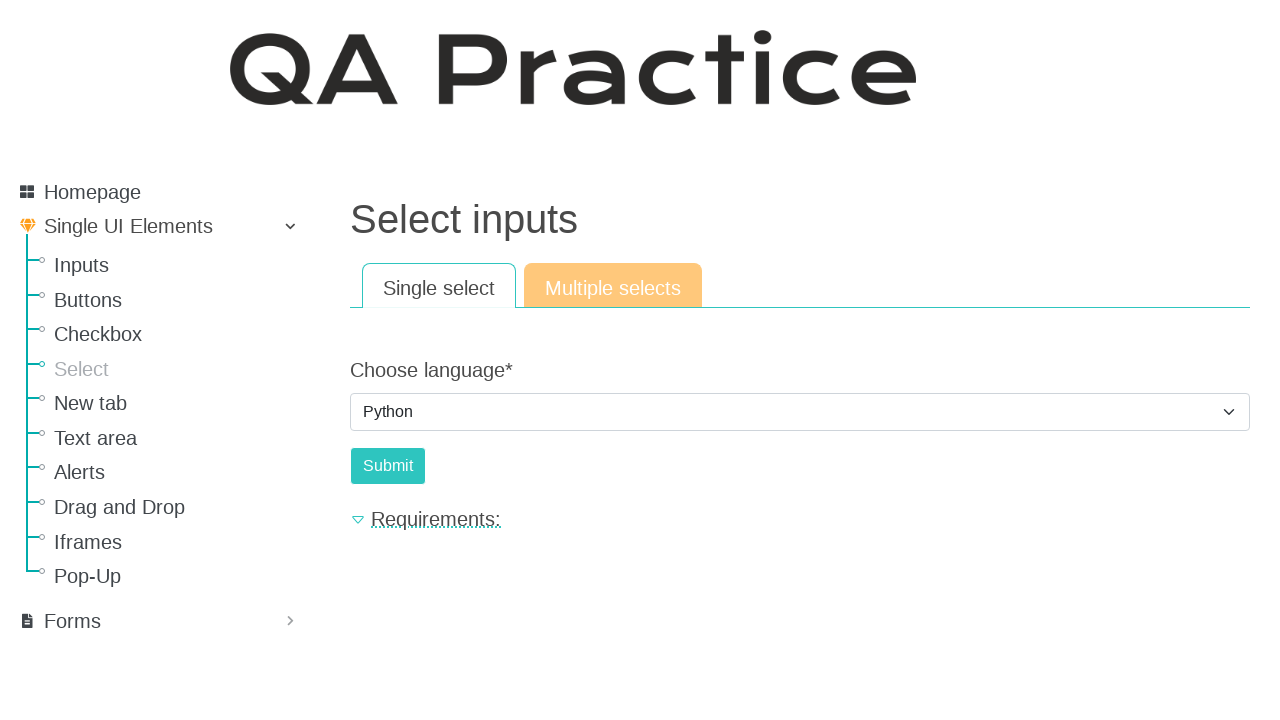

Clicked submit button to confirm language selection at (388, 466) on #submit-id-submit
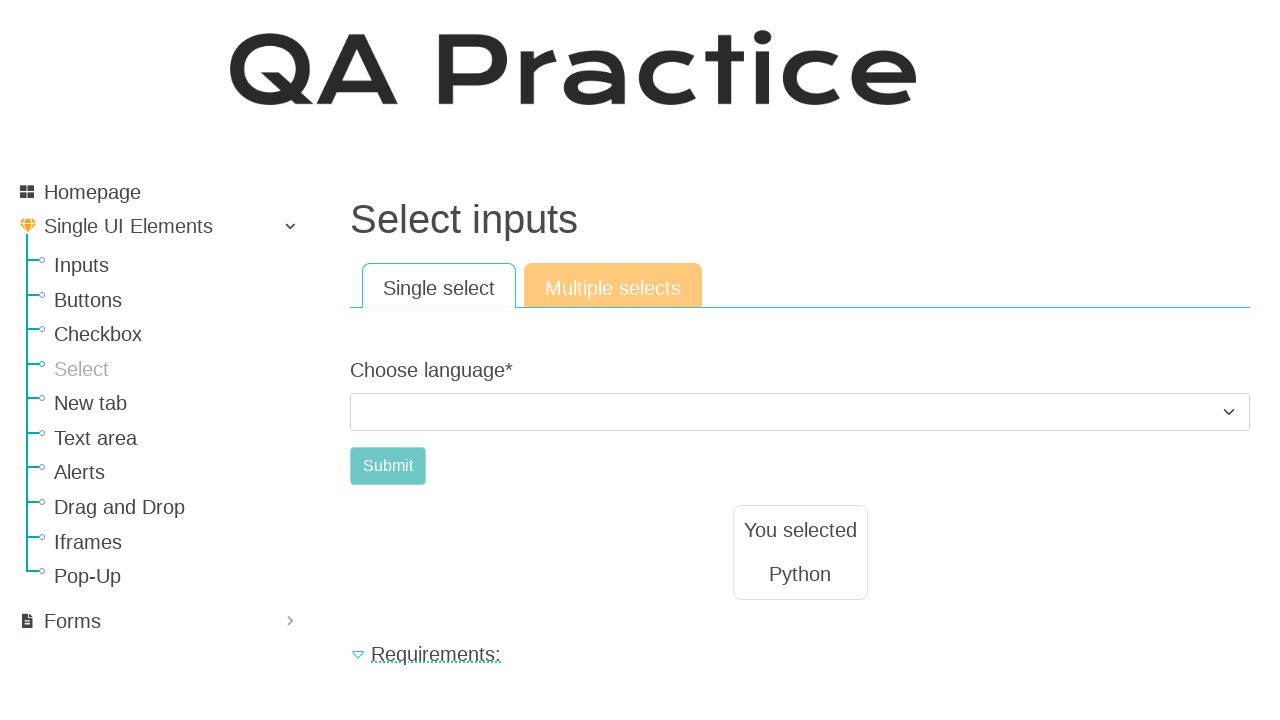

Verified selection is displayed correctly after form submission
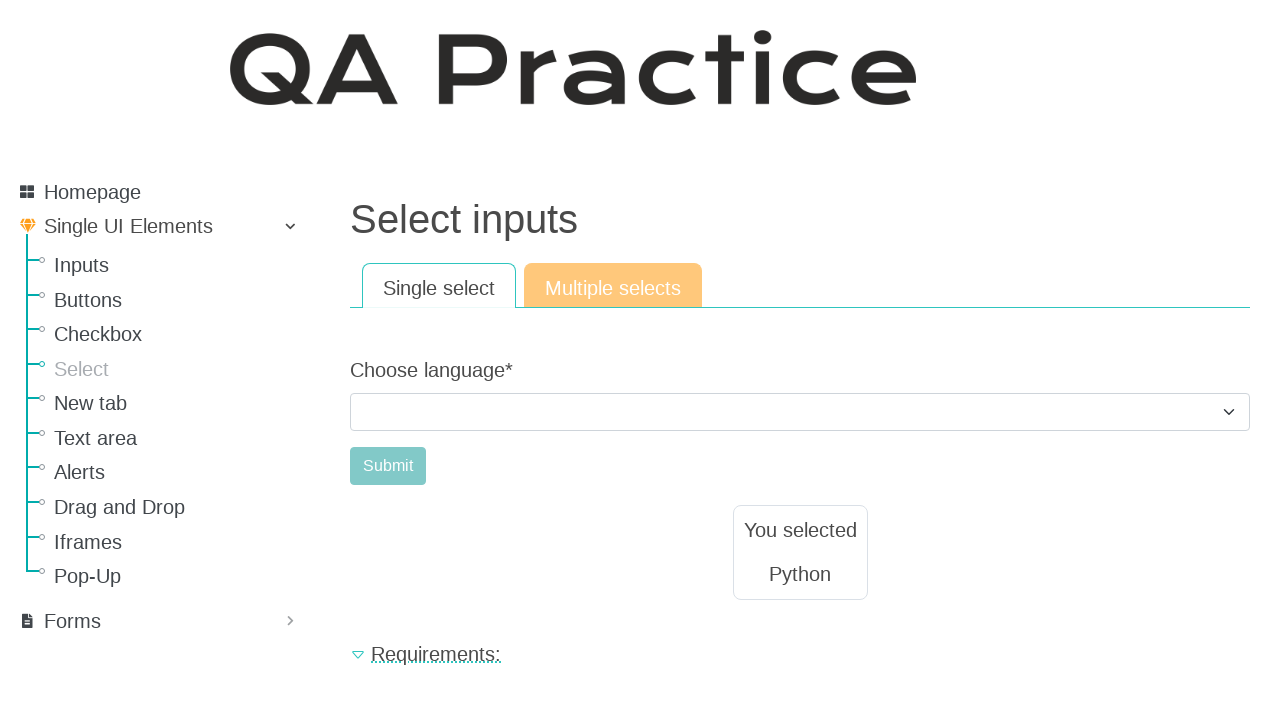

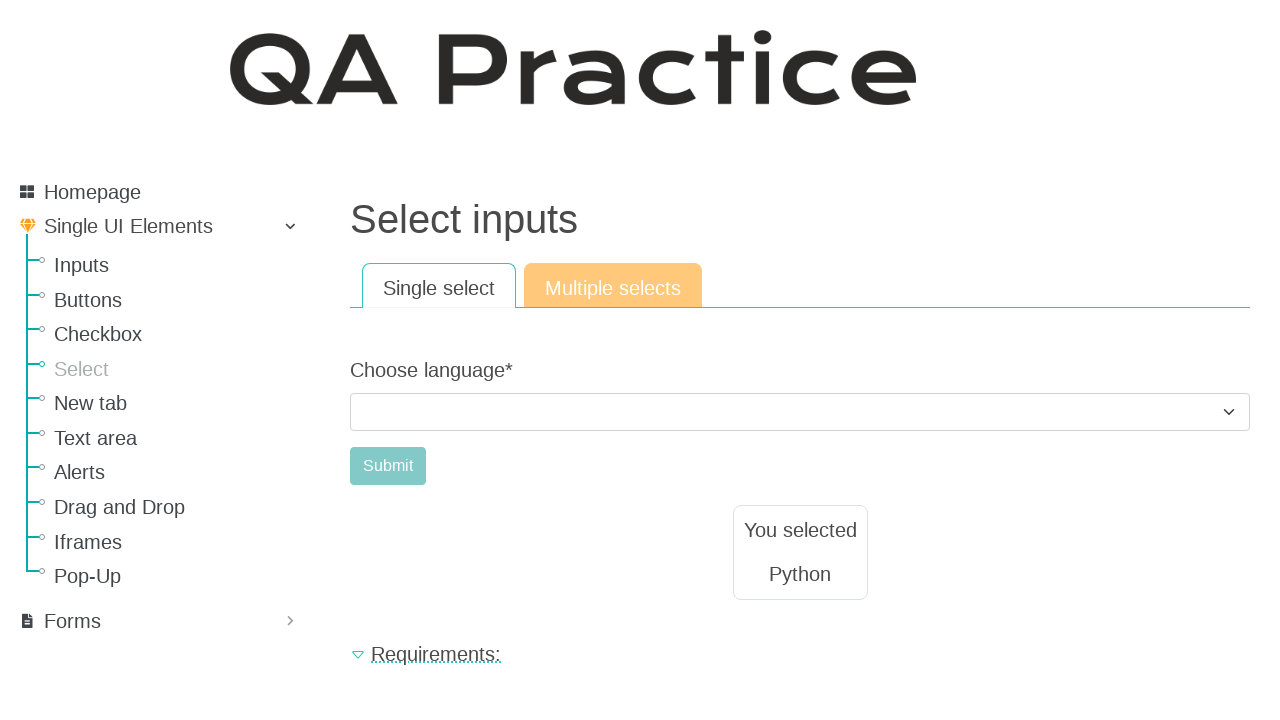